Tests multi-select dropdown functionality by selecting and deselecting various options using different selection methods

Starting URL: https://v1.training-support.net/selenium/selects

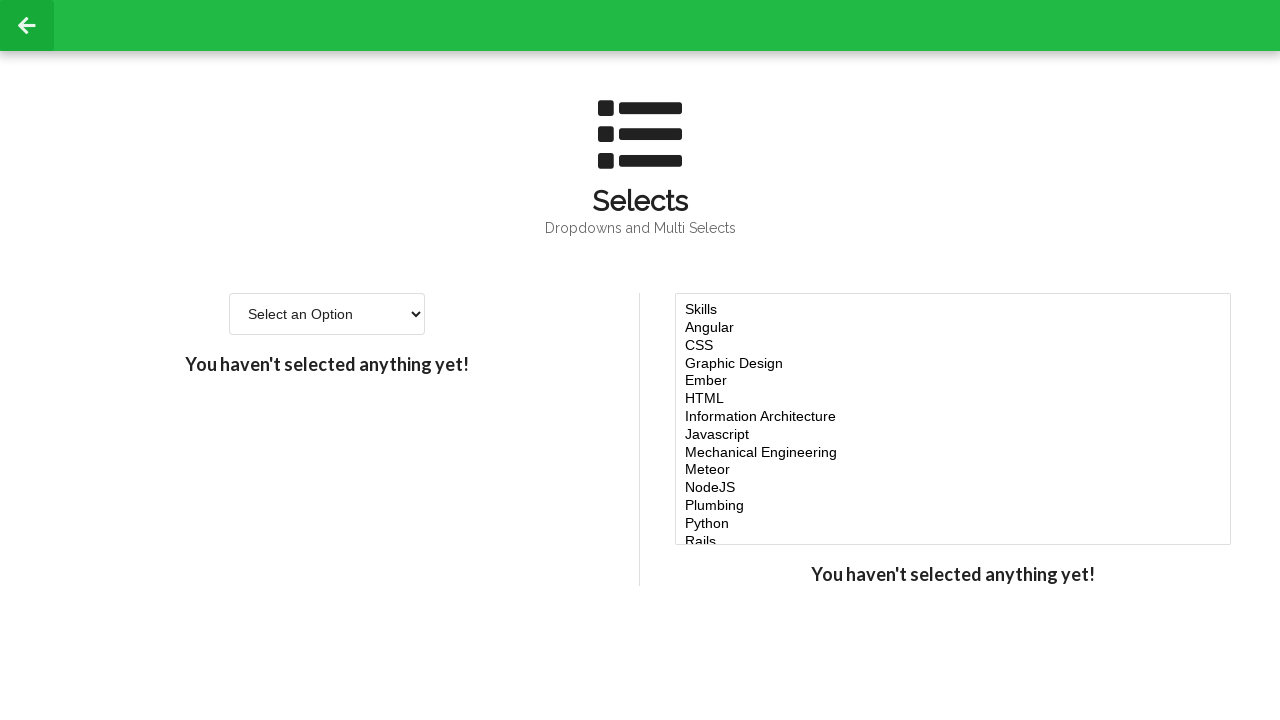

Located multi-select dropdown element
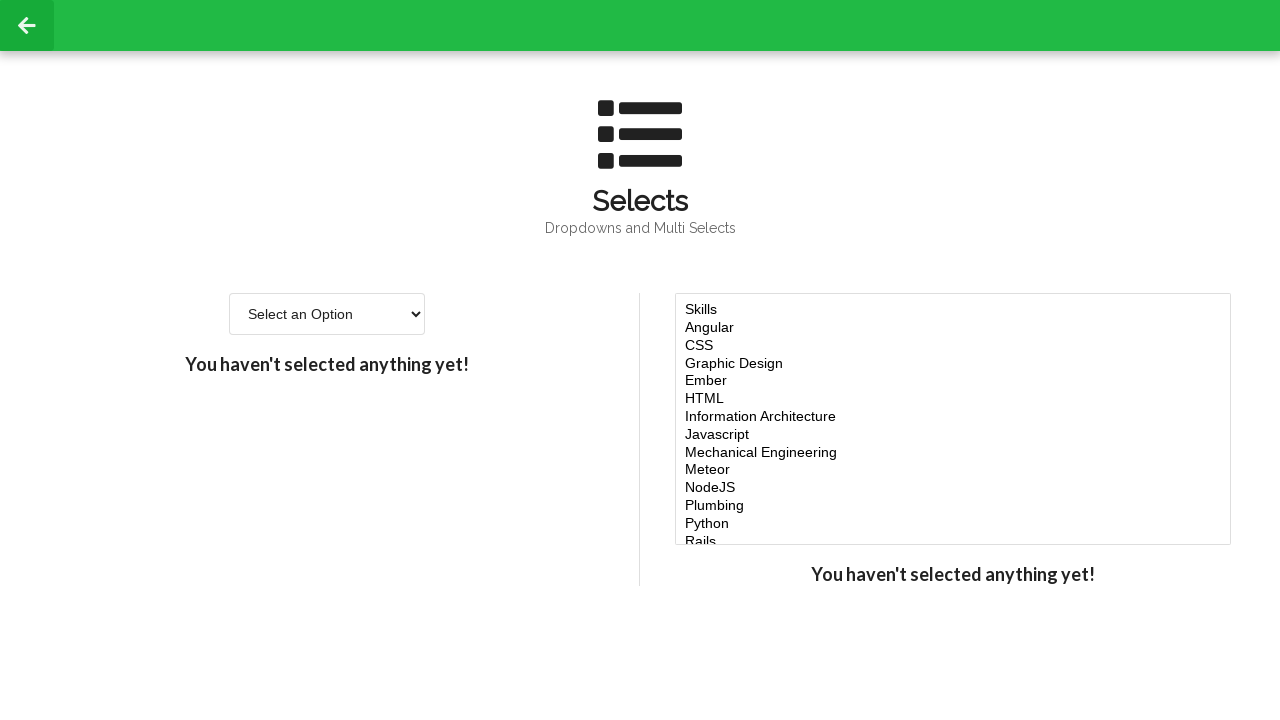

Selected 'Javascript' option using visible text on #multi-select
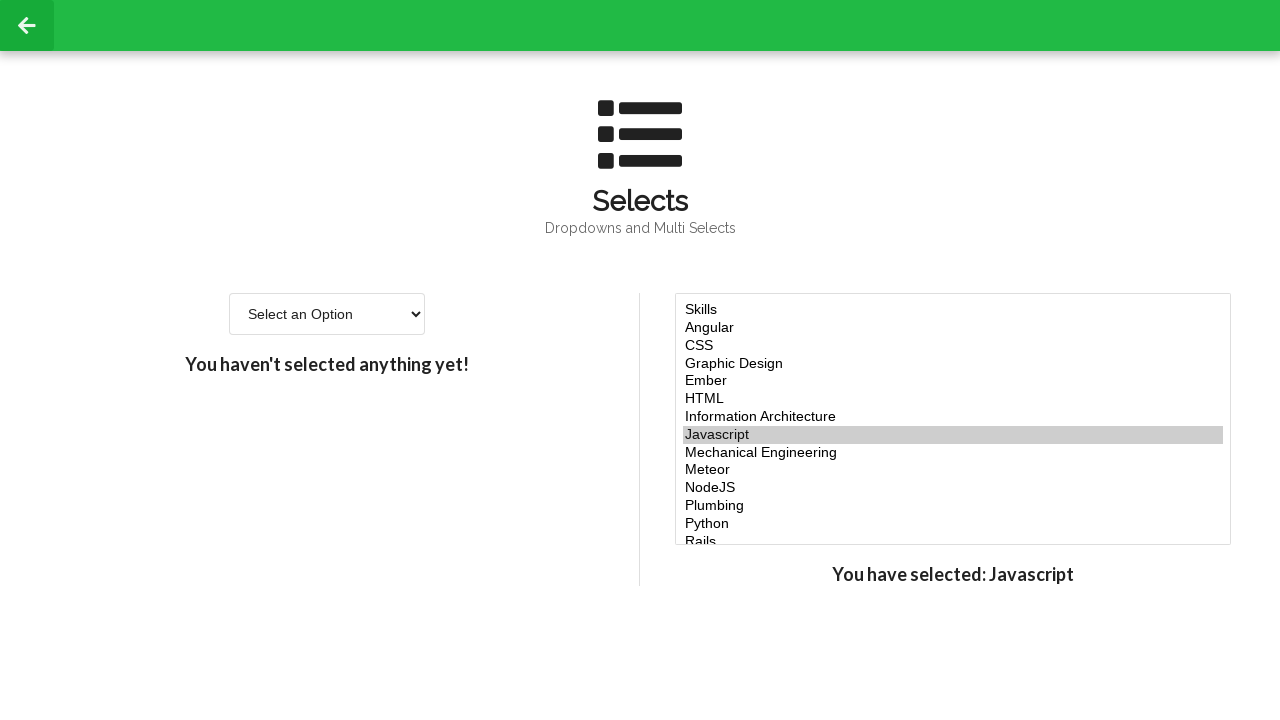

Retrieved all available options from multi-select
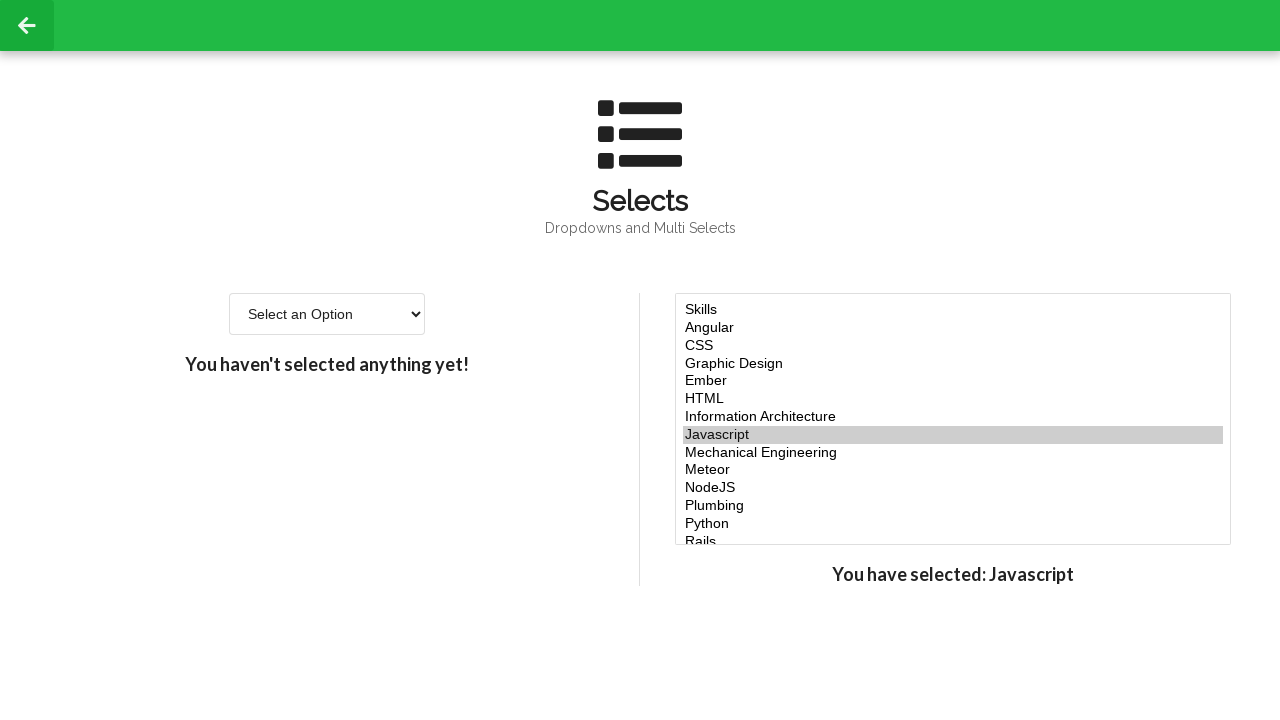

Extracted values from 4th, 5th, and 6th index options
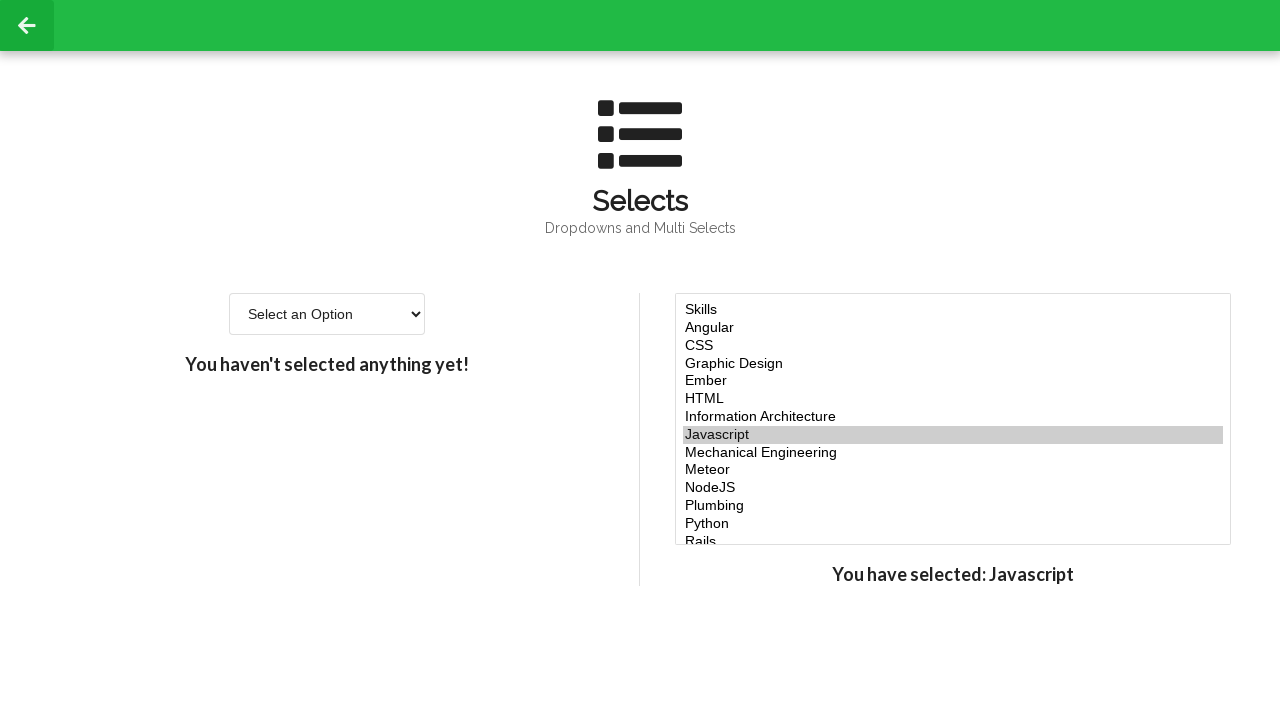

Selected option with value 'ember' on #multi-select
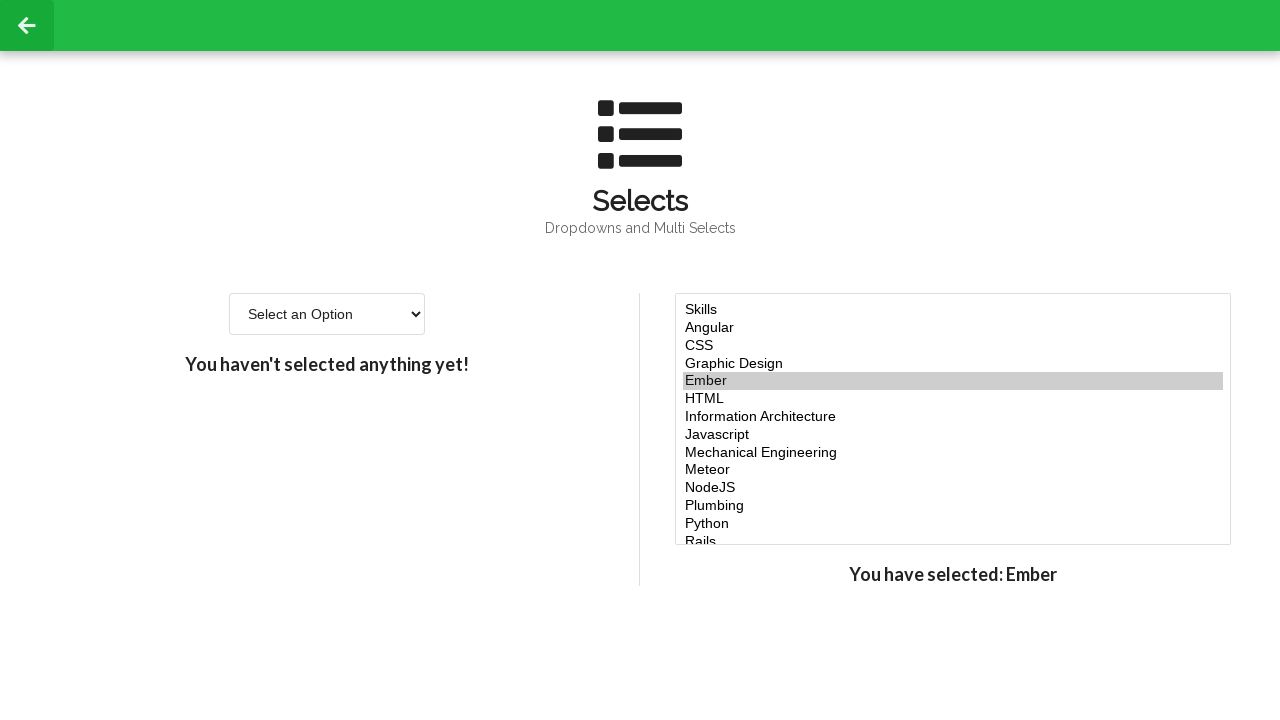

Selected option with value 'html' on #multi-select
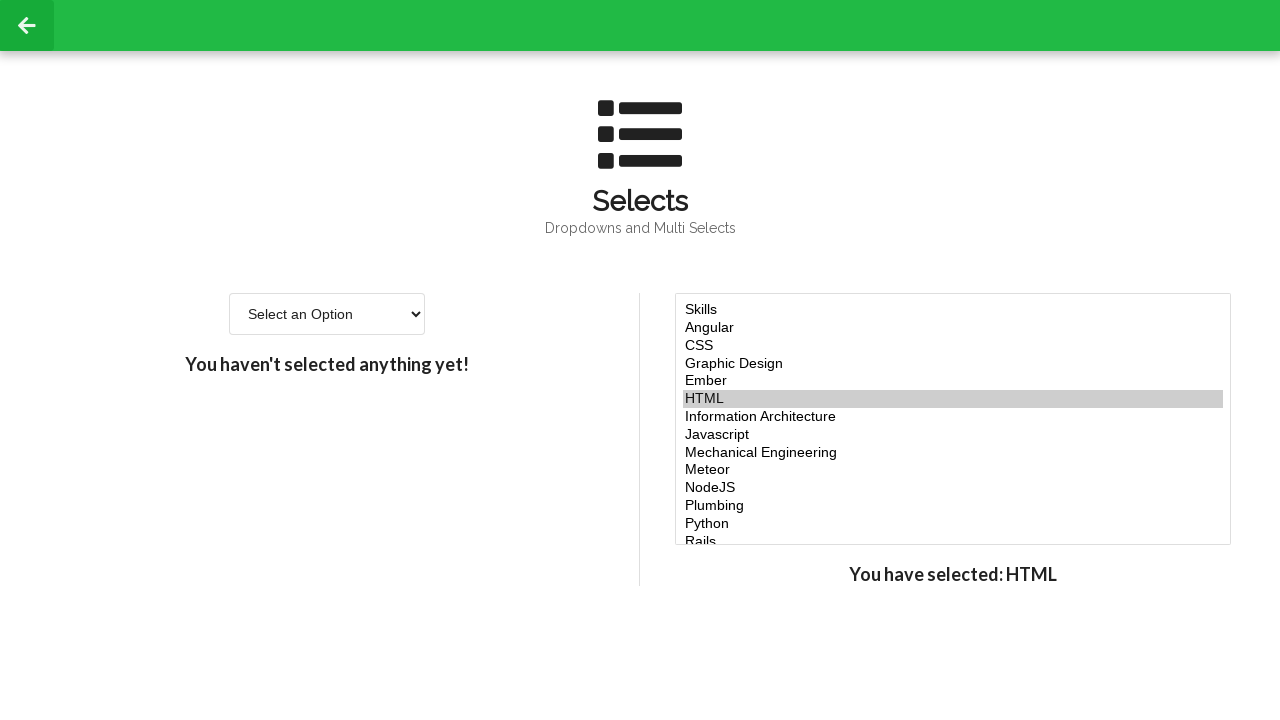

Selected option with value 'ia' on #multi-select
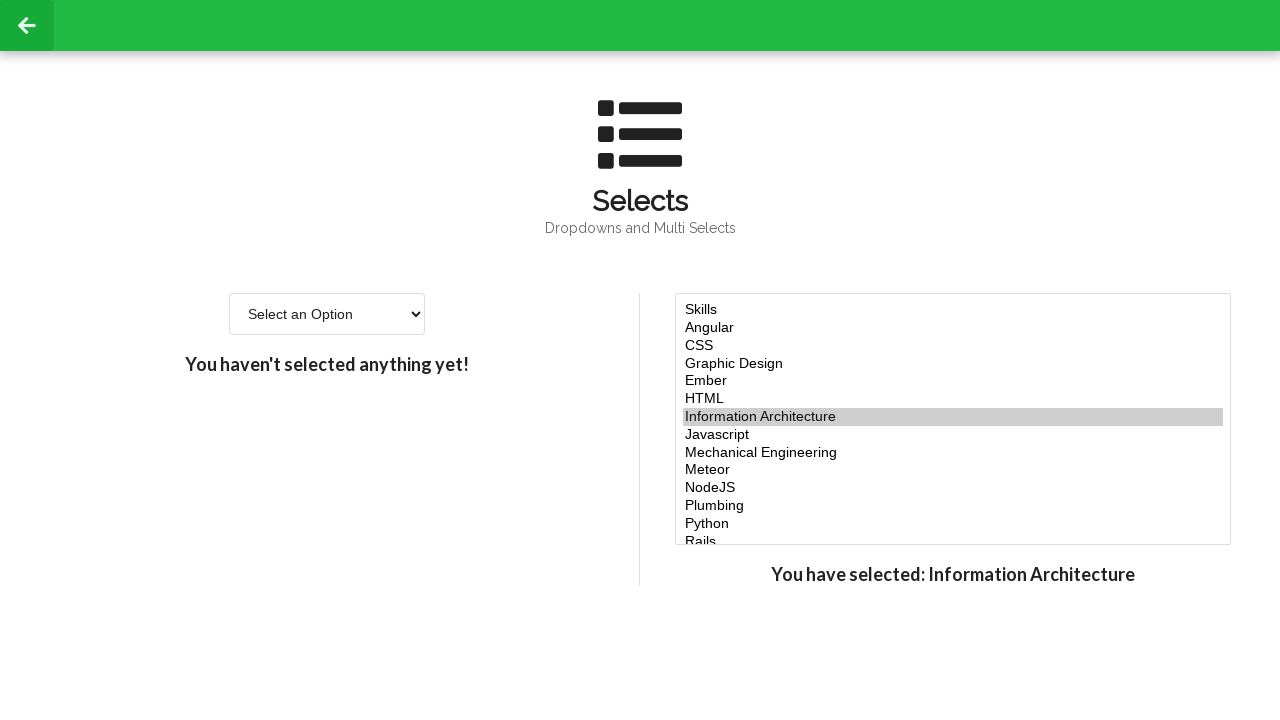

Selected 'NodeJS' option using value attribute 'node' on #multi-select
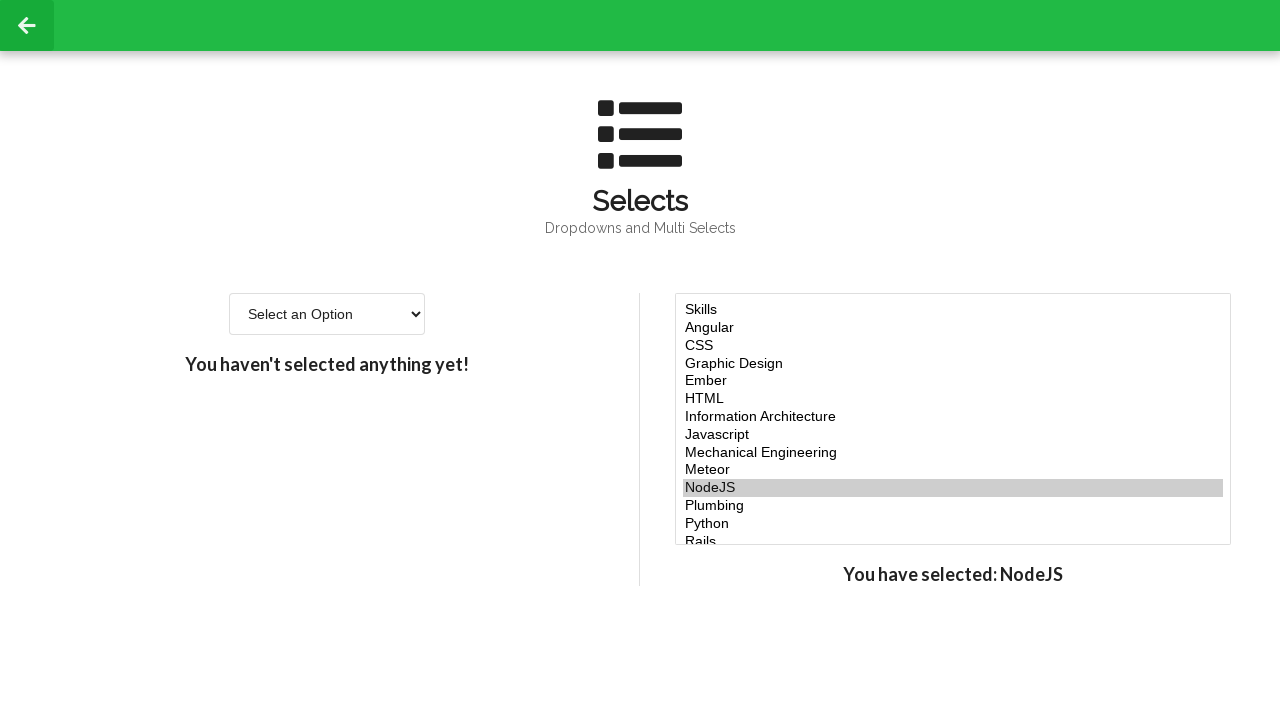

Retrieved all currently selected options
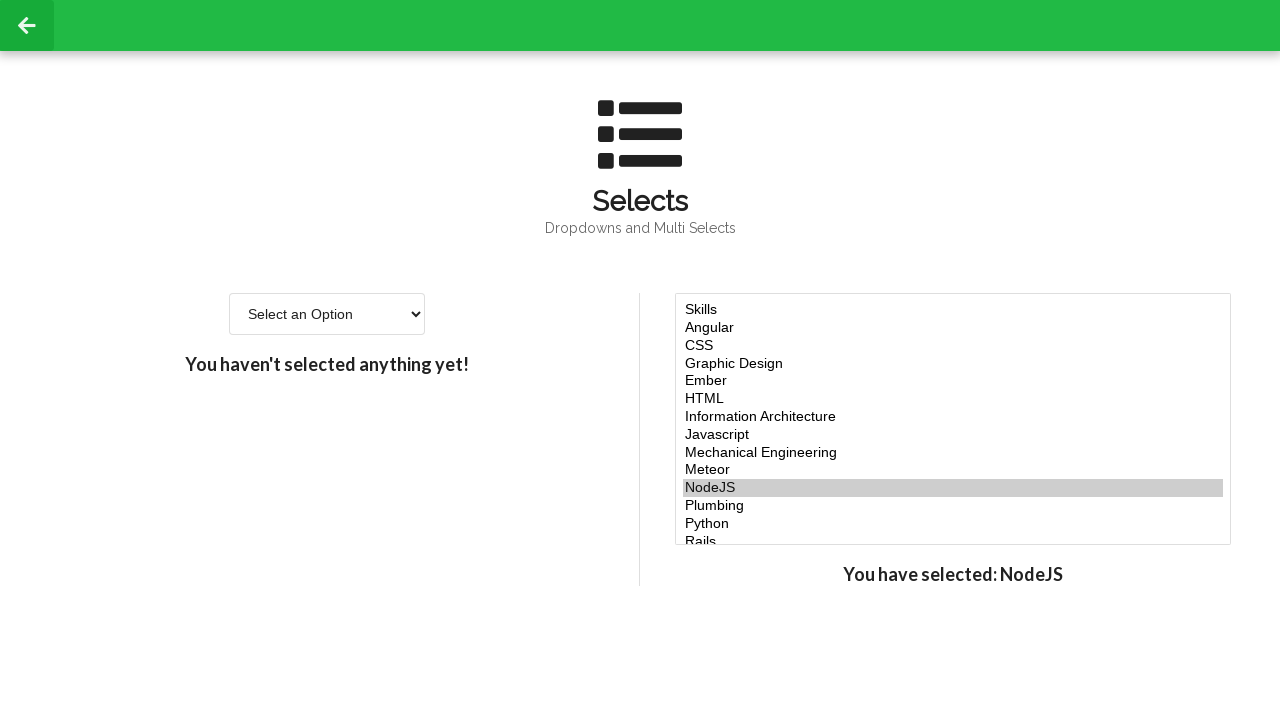

Printed all currently selected option values
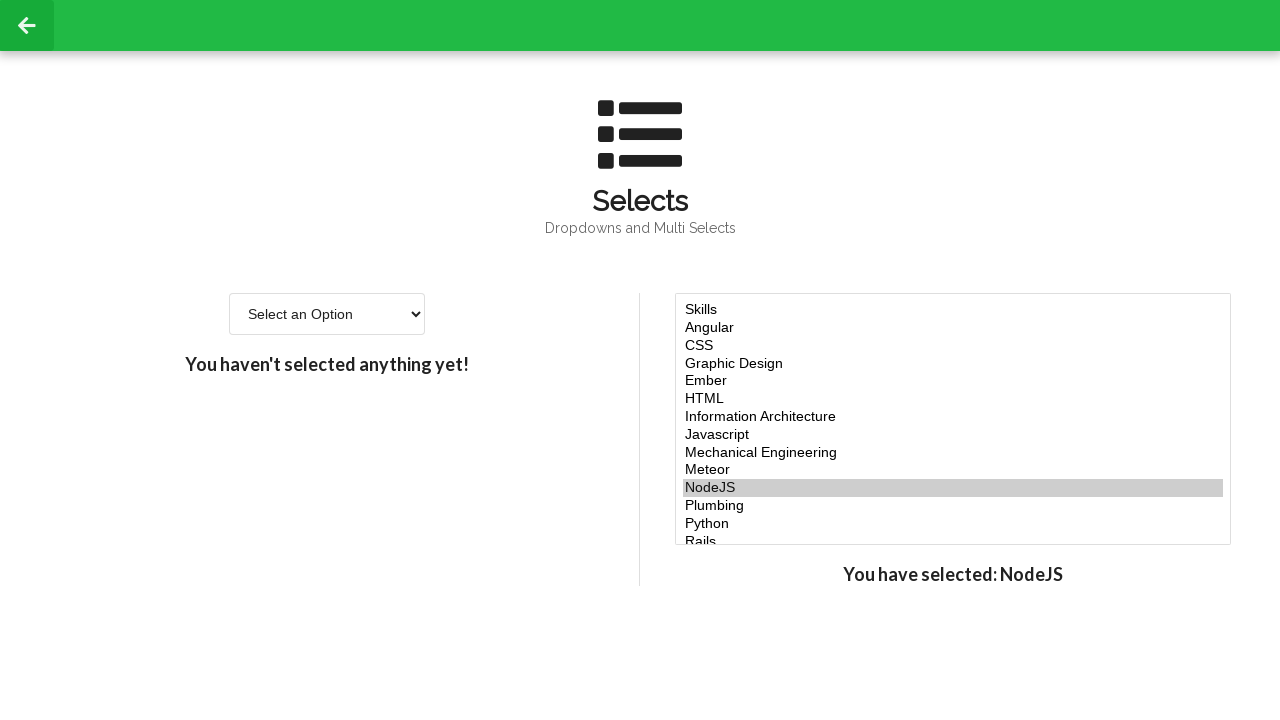

Built list of currently selected values for deselection
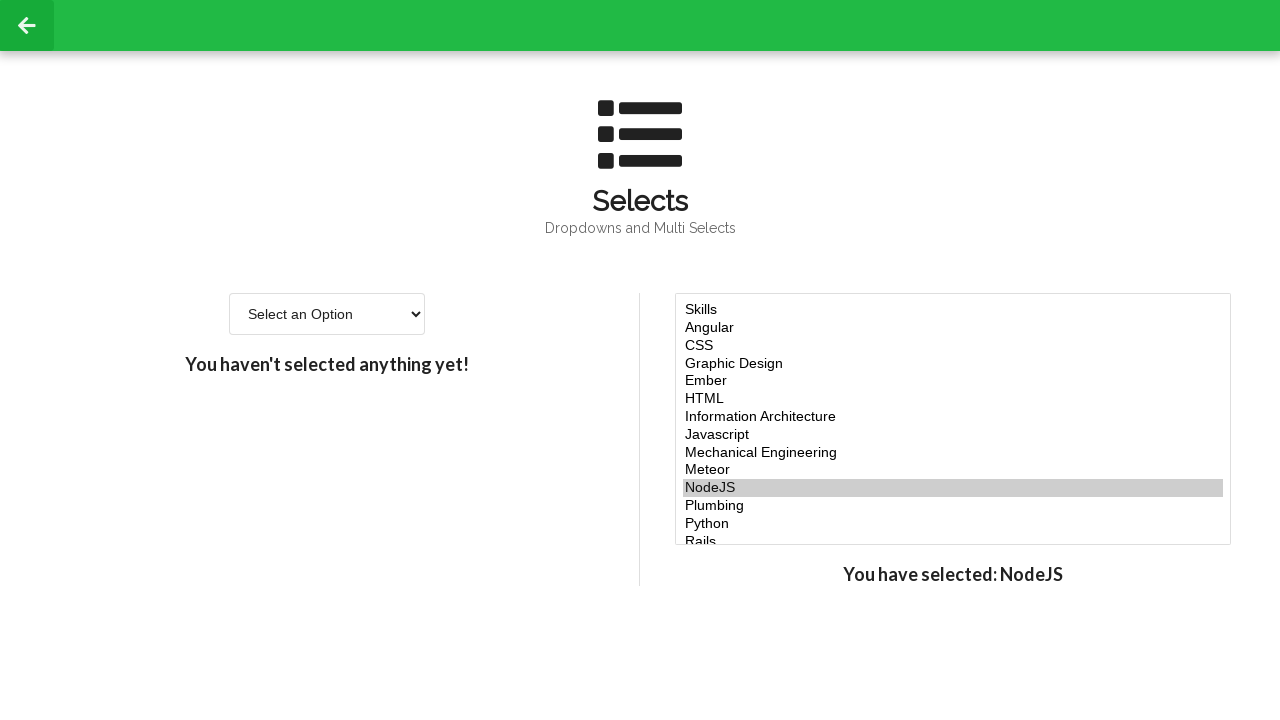

Identified value to remove: 'html' from 5th index option
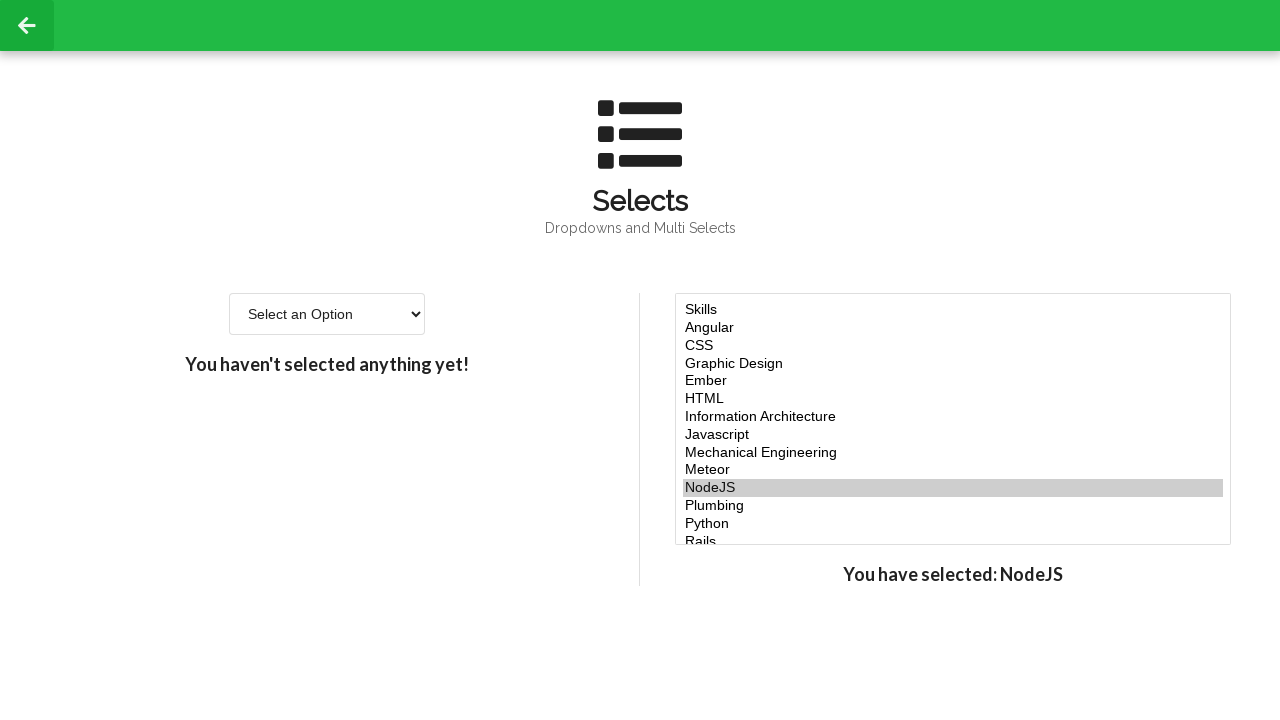

Re-selected remaining options after deselection on #multi-select
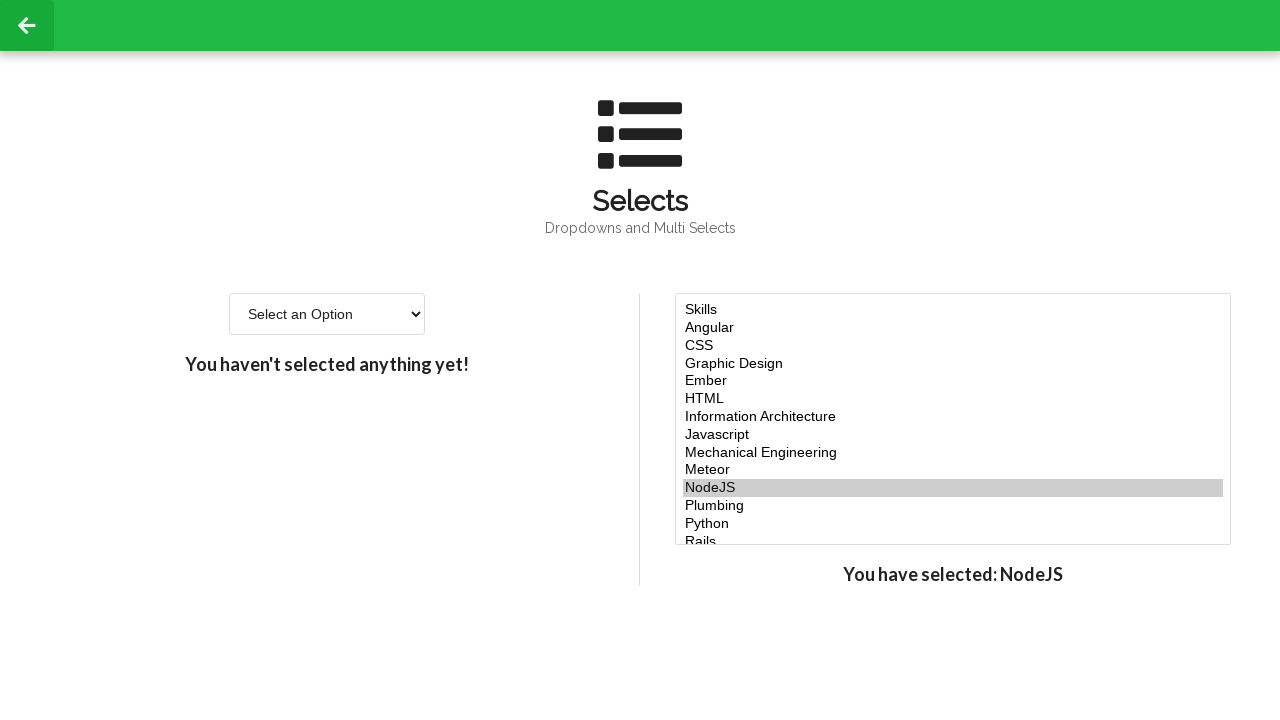

Retrieved all selected options after deselection
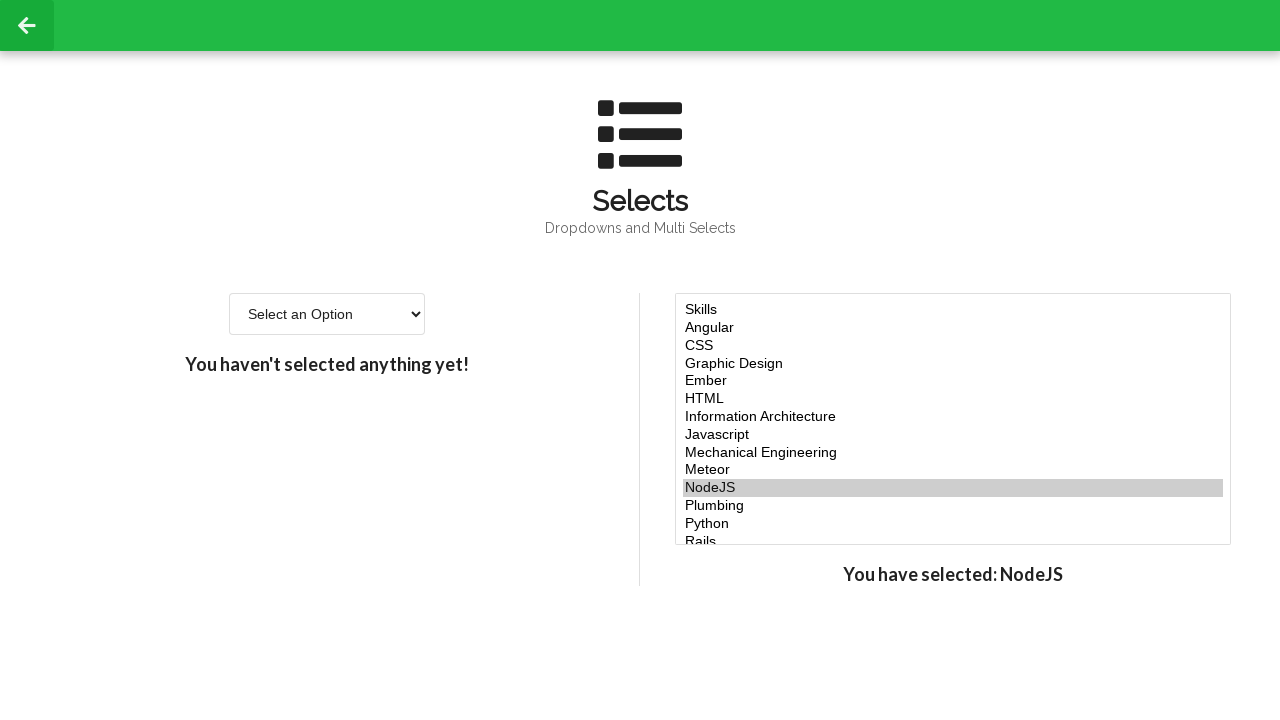

Printed final list of selected options after deselection
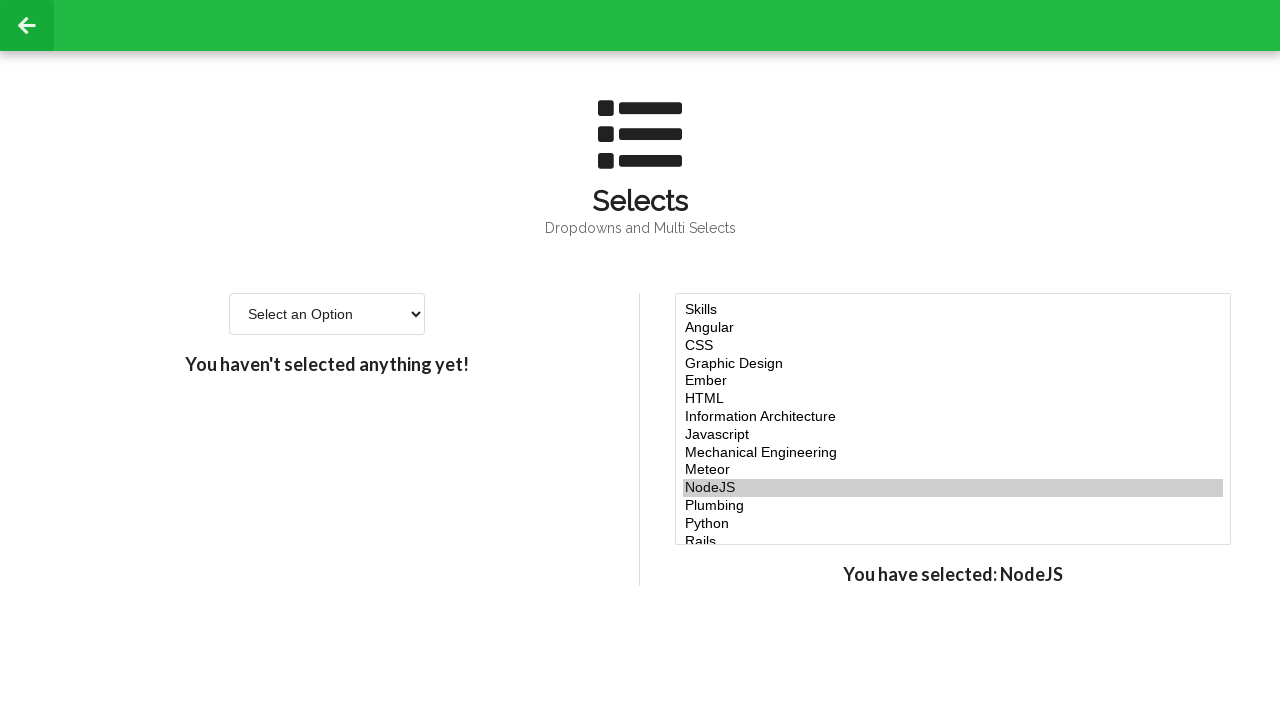

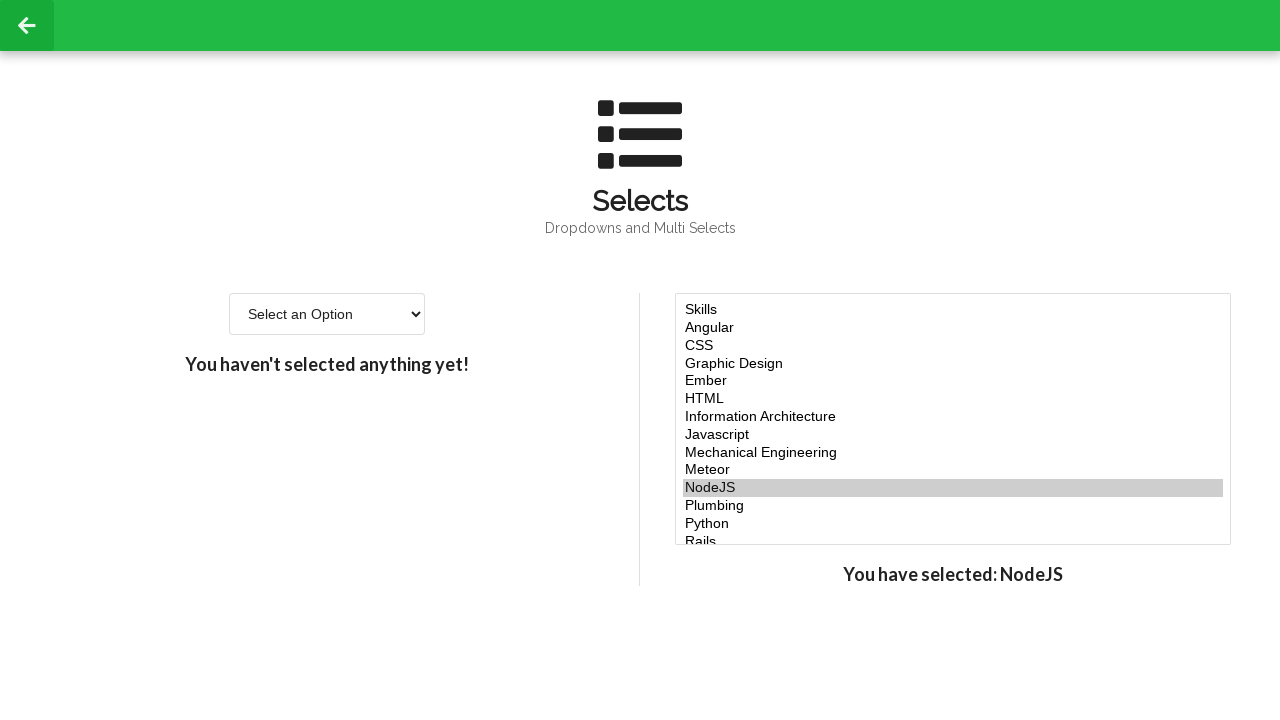